Tests dynamic loading functionality by clicking a Start button and waiting for a dynamically loaded element to appear on the page

Starting URL: https://the-internet.herokuapp.com/dynamic_loading/2

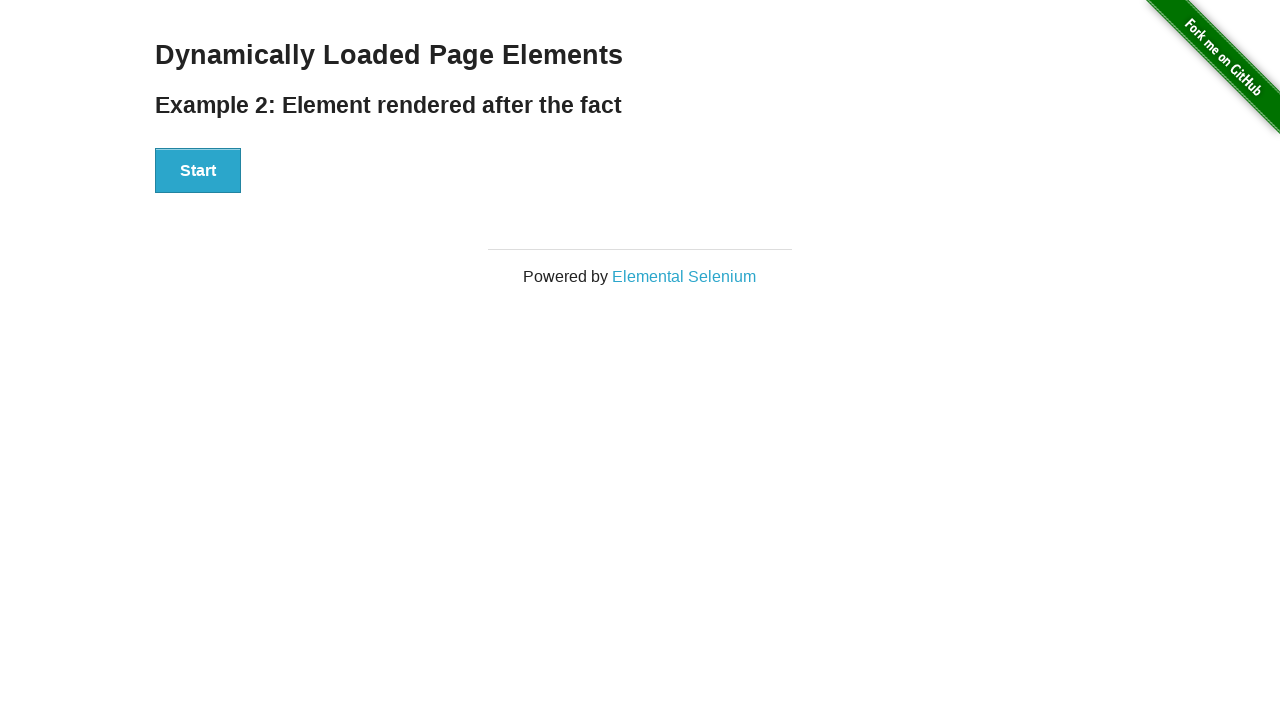

Clicked Start button to trigger dynamic loading at (198, 171) on xpath=//button[text()='Start']
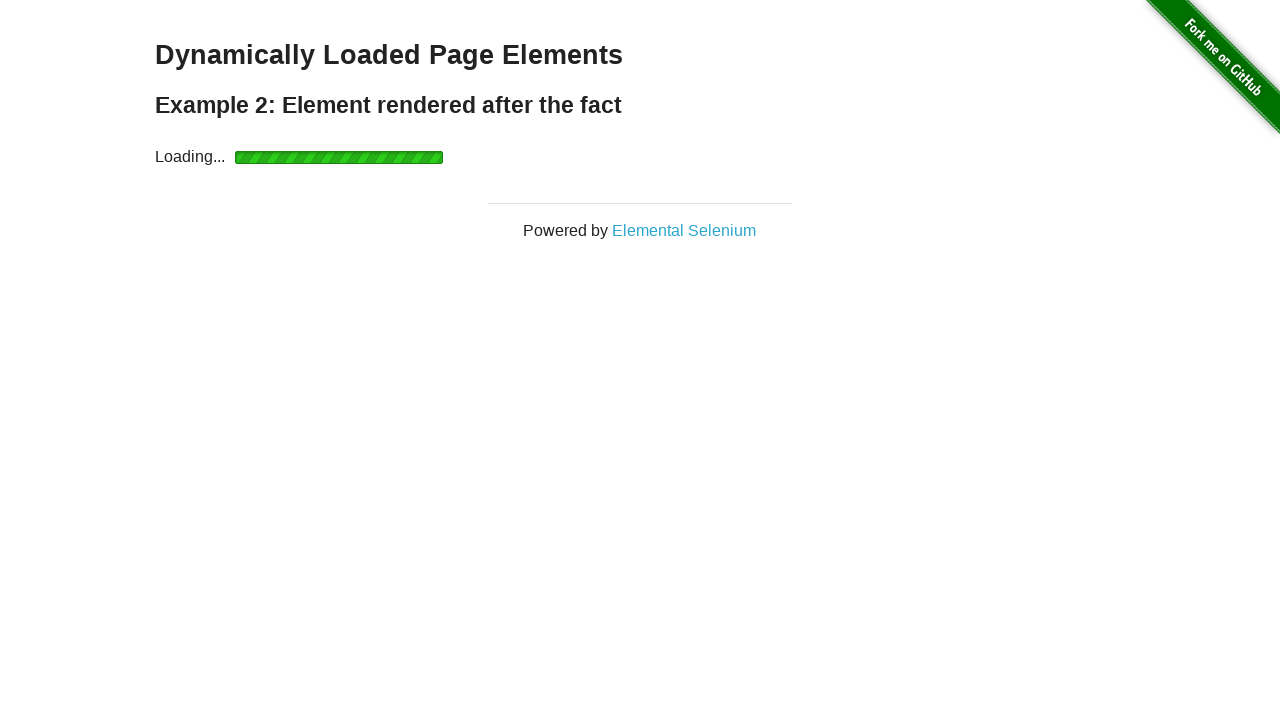

Dynamically loaded 'Hello World!' element appeared on page
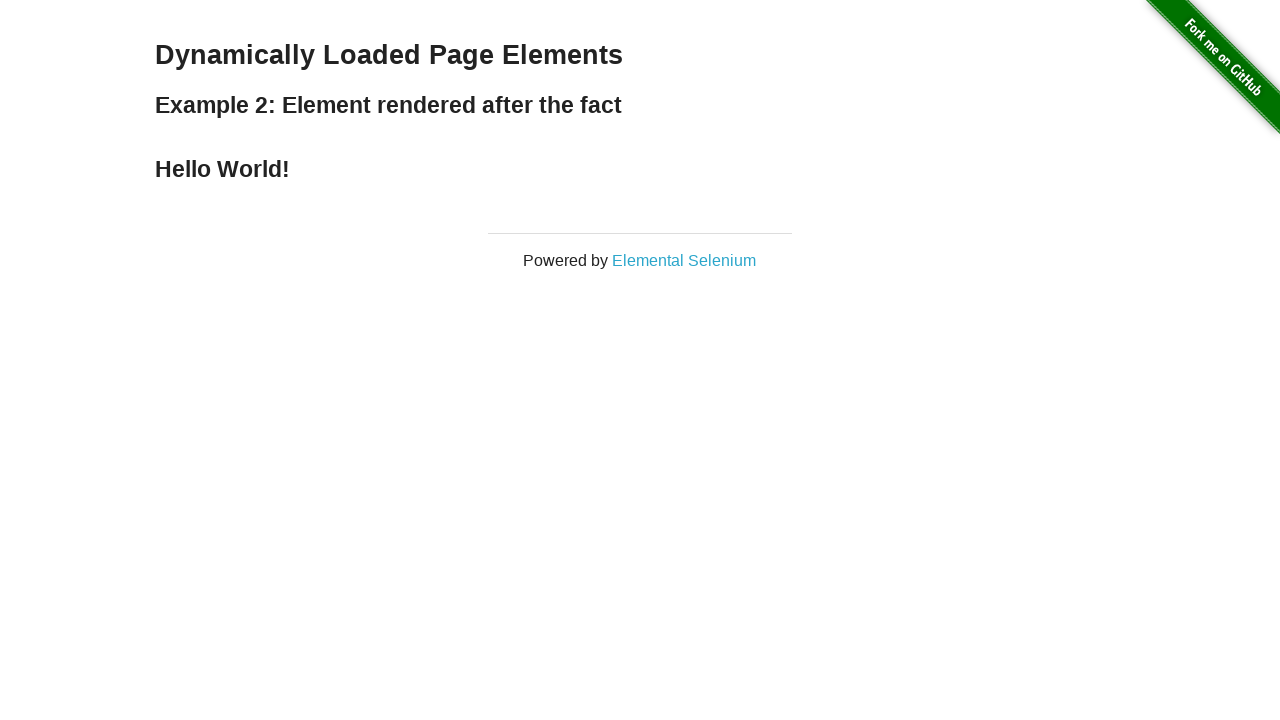

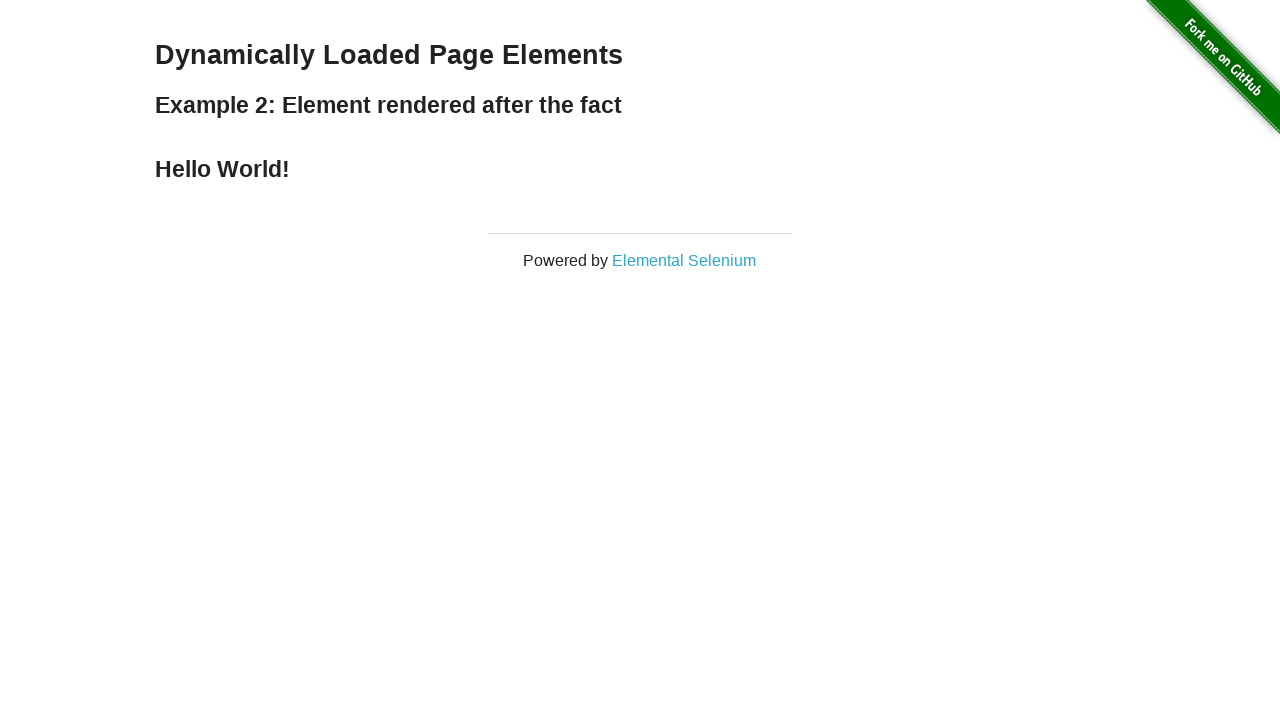